Tests page scrolling functionality by scrolling to a link element and clicking it to navigate to a new page in the same window

Starting URL: http://www.testdiary.com/training/selenium/selenium-test-page/

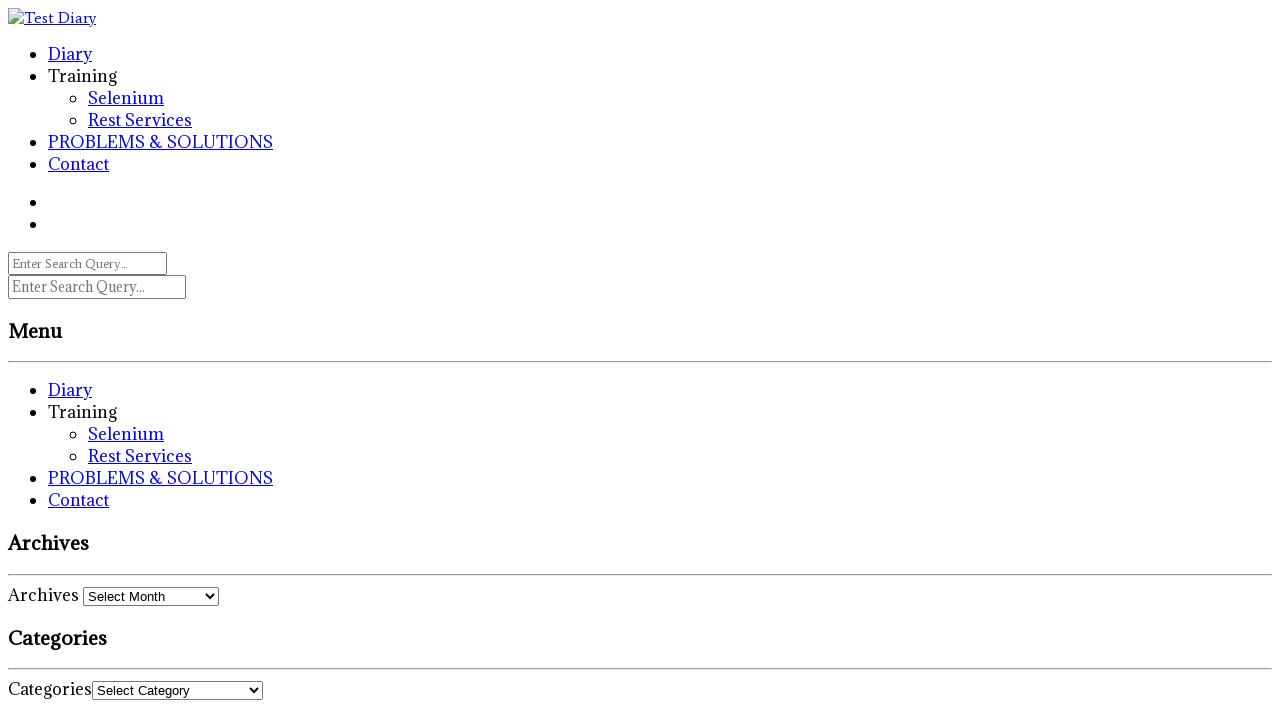

Waited for 'Open page in the same window' link to be visible
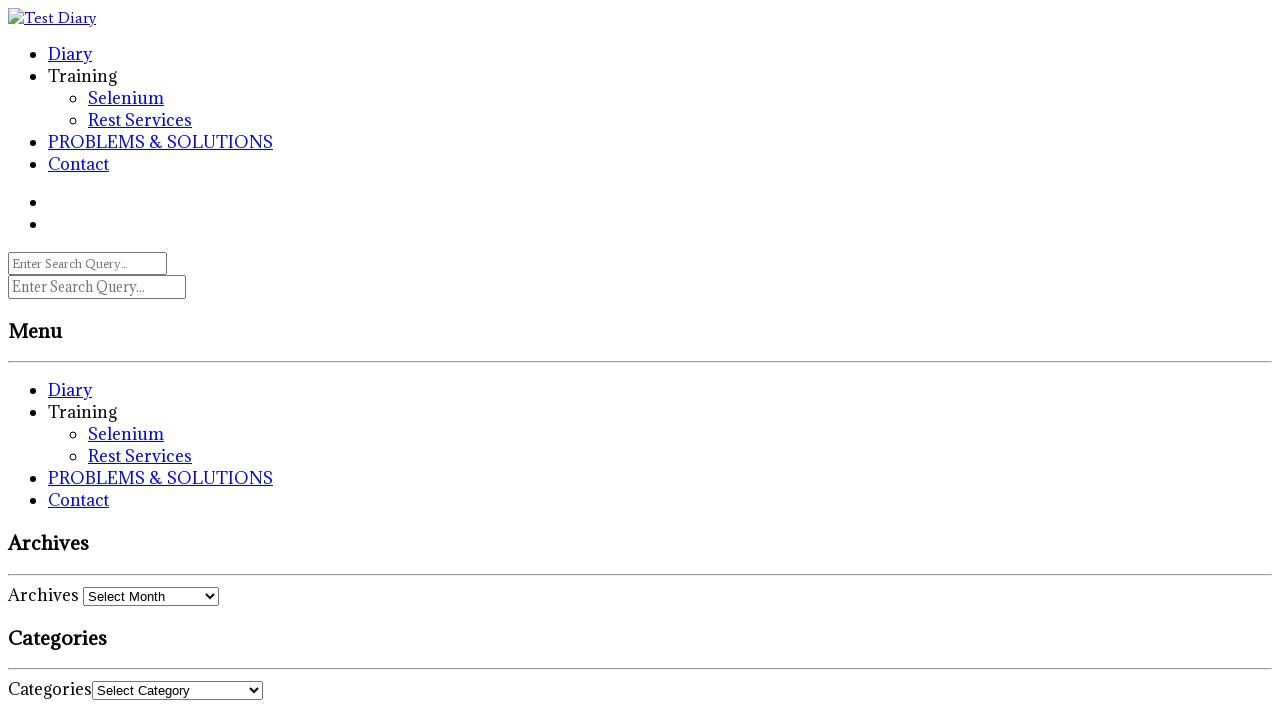

Scrolled 'Open page in the same window' link into view
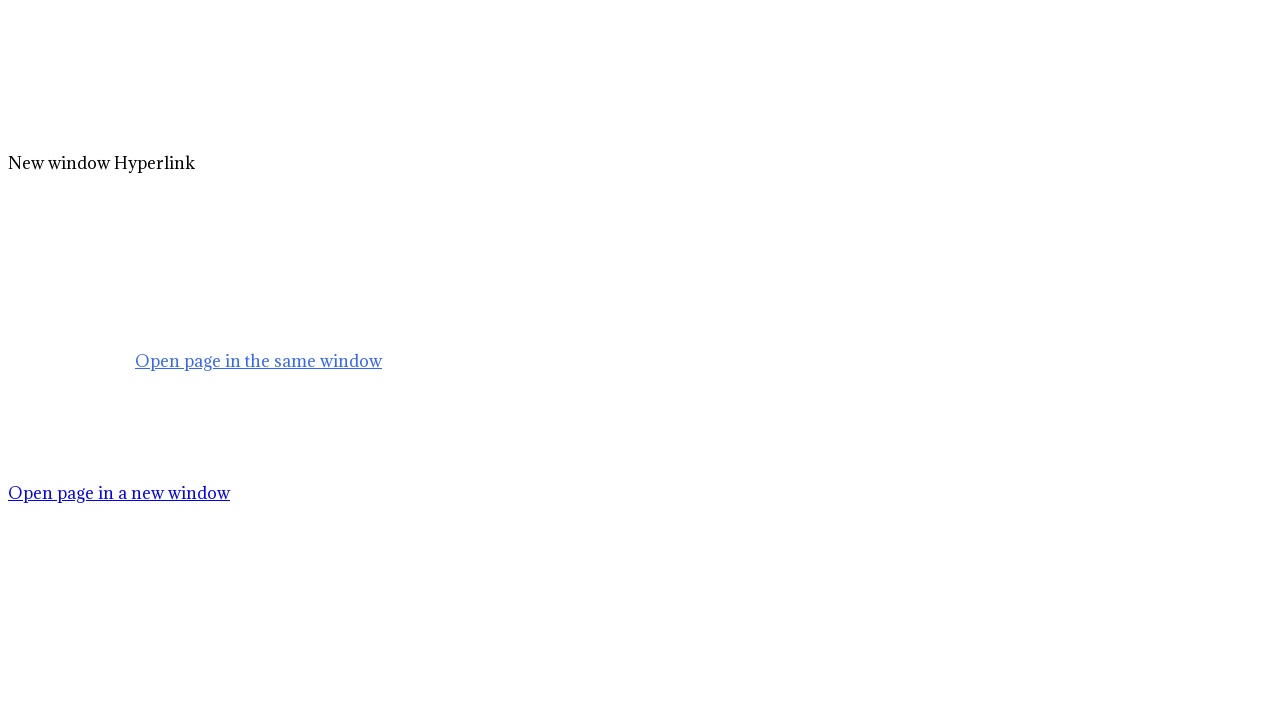

Clicked 'Open page in the same window' link to navigate to new page at (258, 361) on text=Open page in the same window
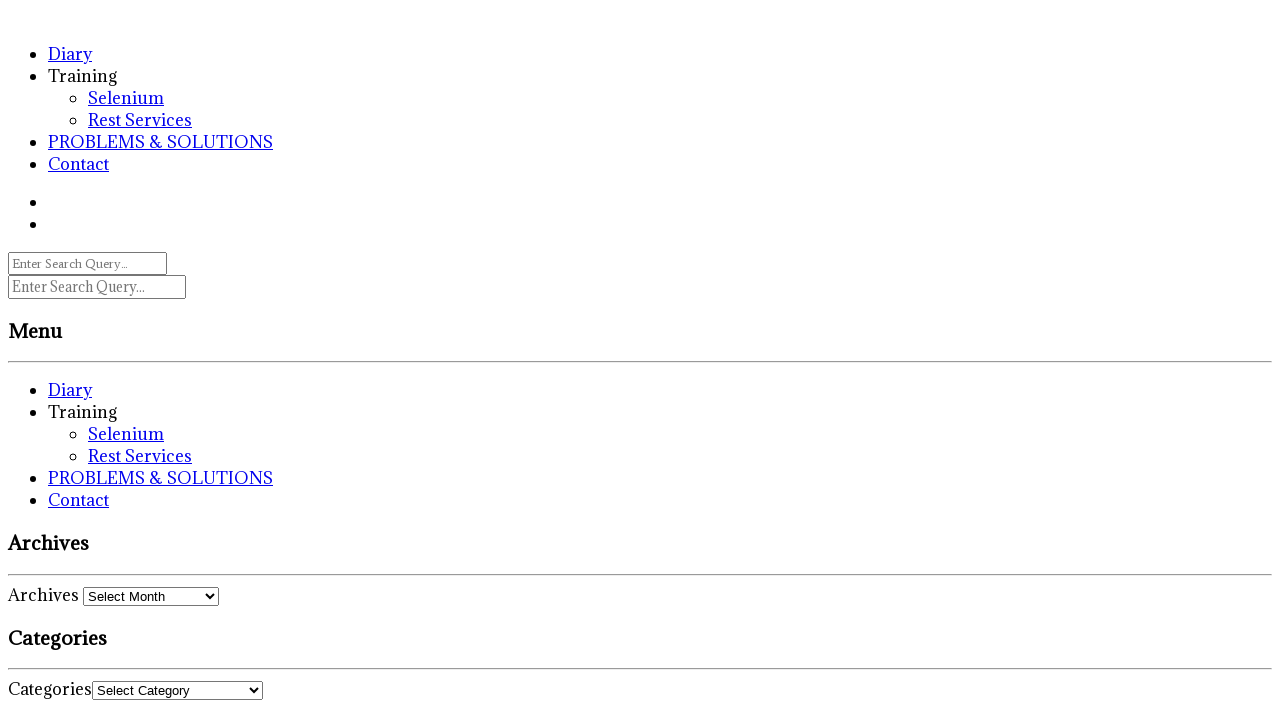

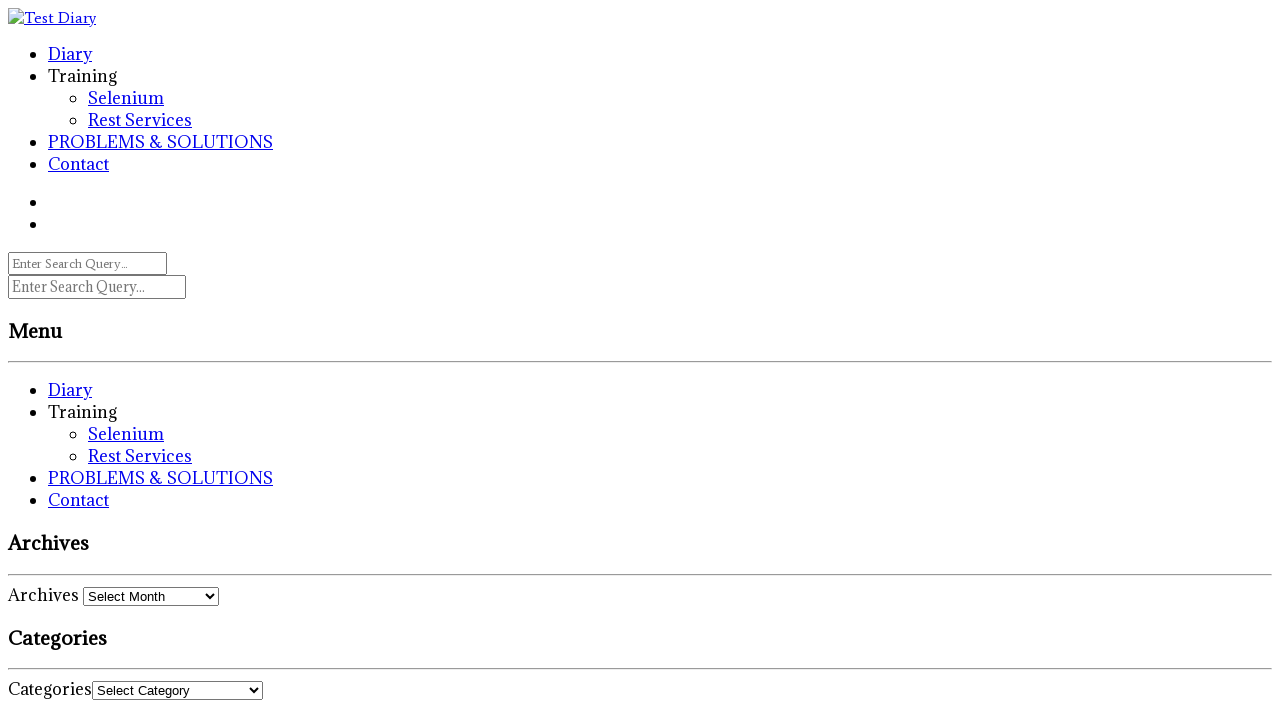